Tests multi-select dropdown functionality by scrolling to the dropdown element, clicking to open it, and selecting the "Green" option.

Starting URL: https://demoqa.com/select-menu

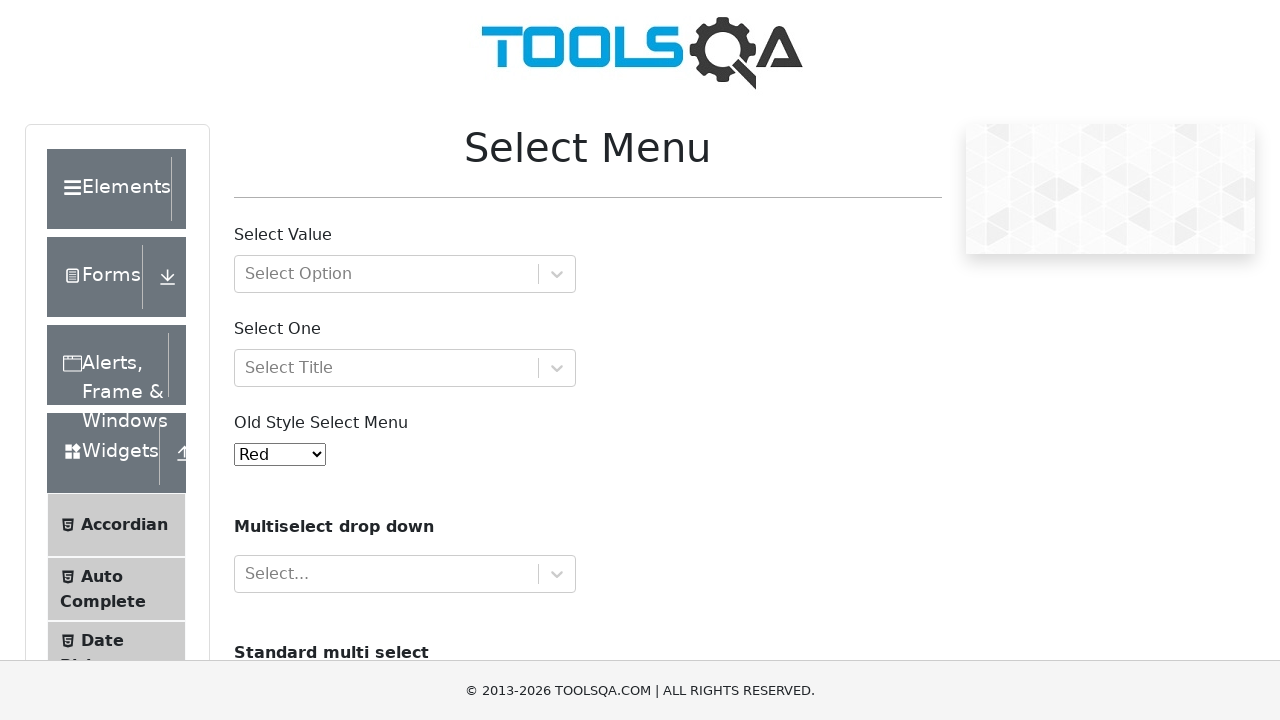

Waited for page to load (networkidle)
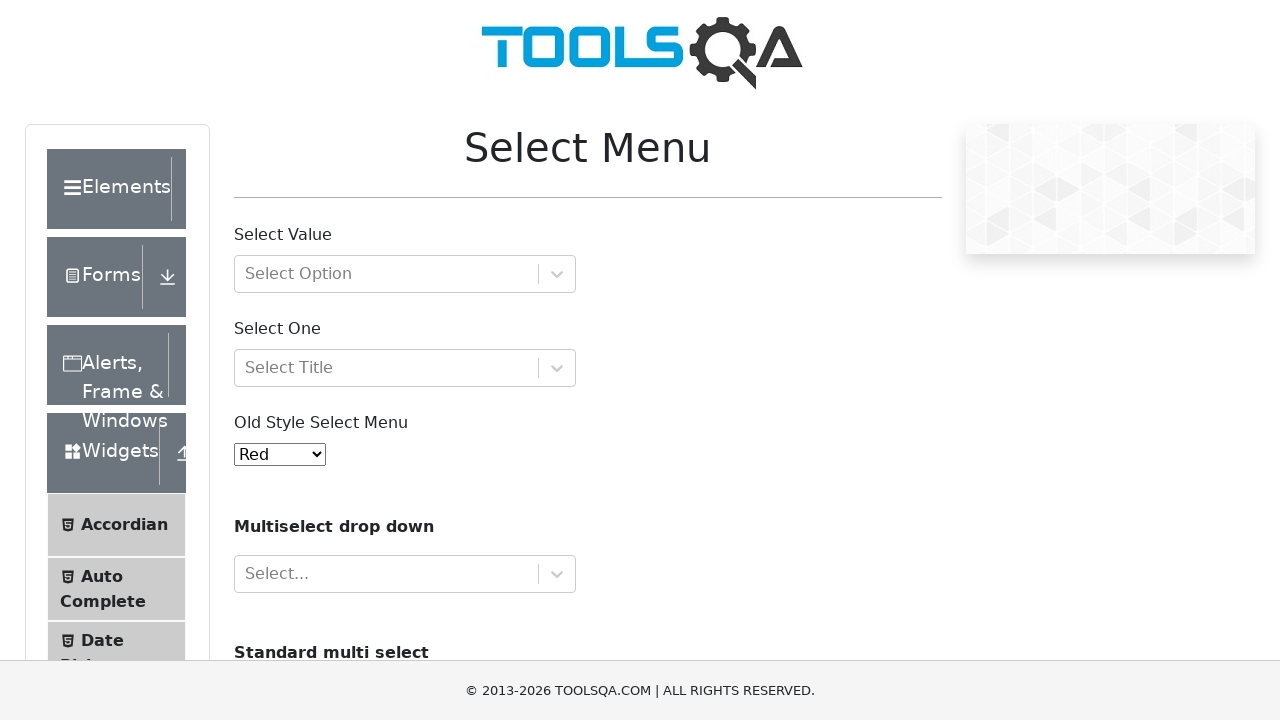

Located ad close button element
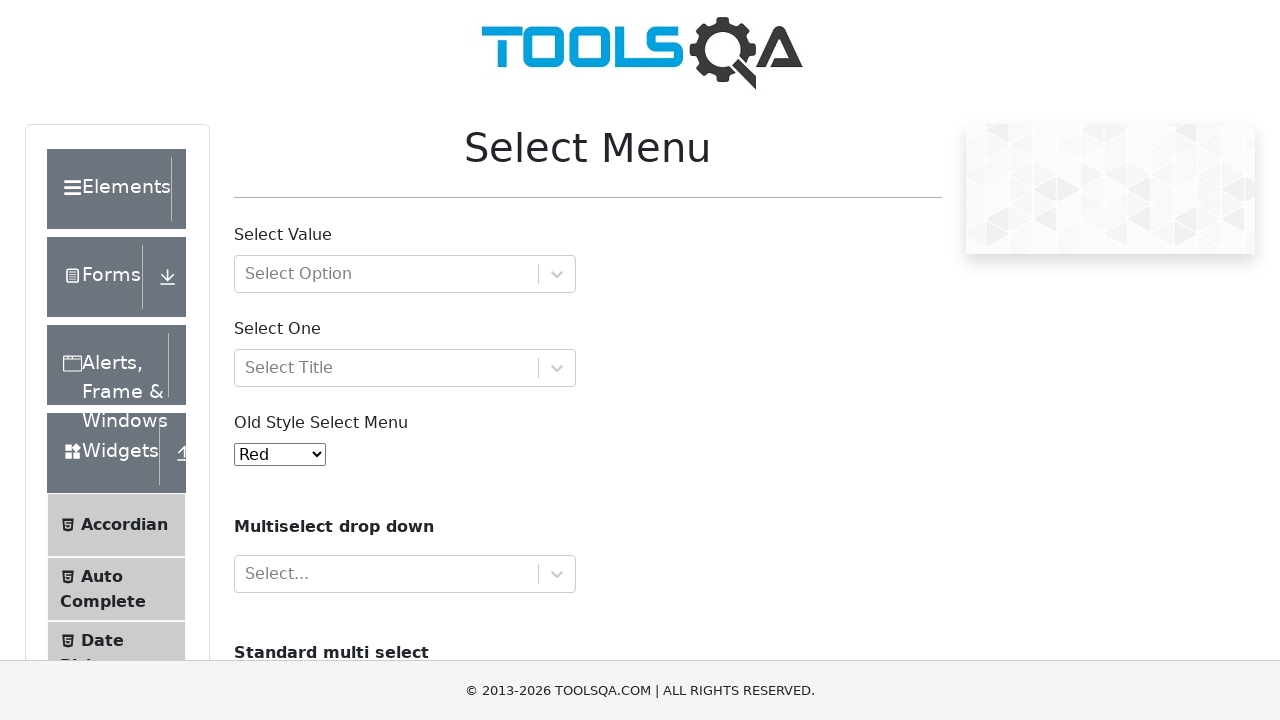

Scrolled down 300px to reveal multi-select dropdown
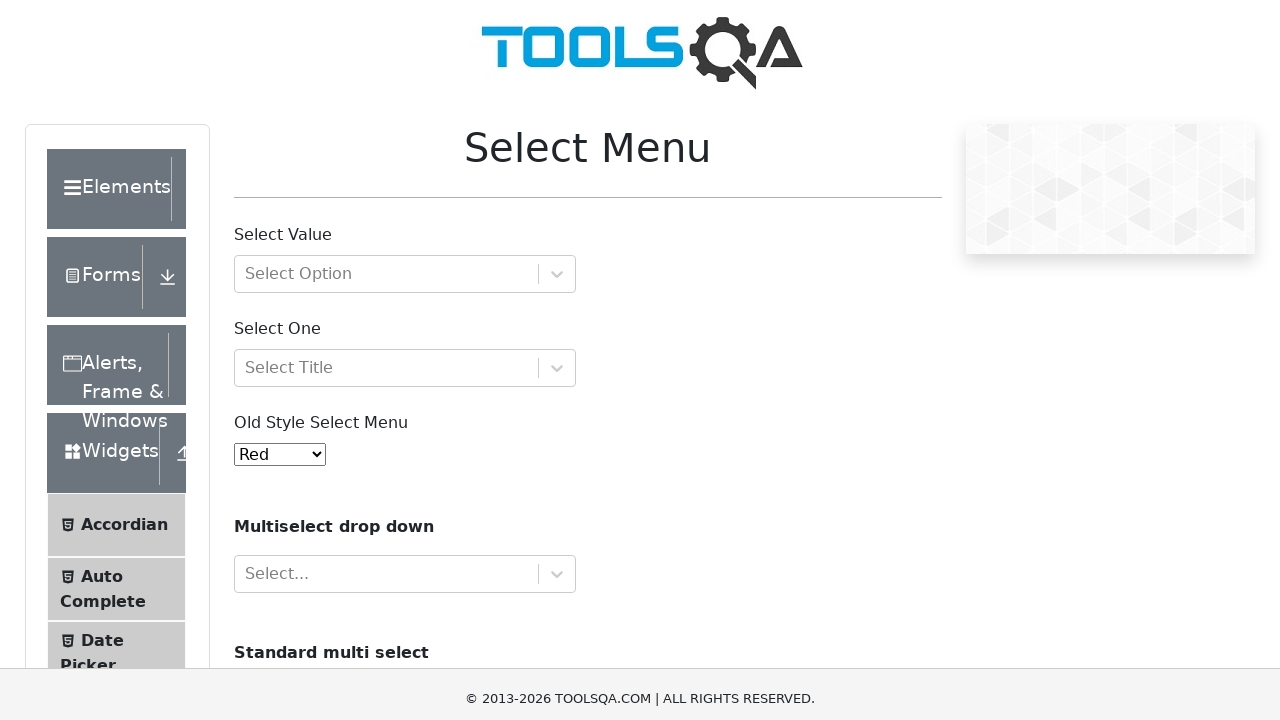

Located multi-select dropdown element
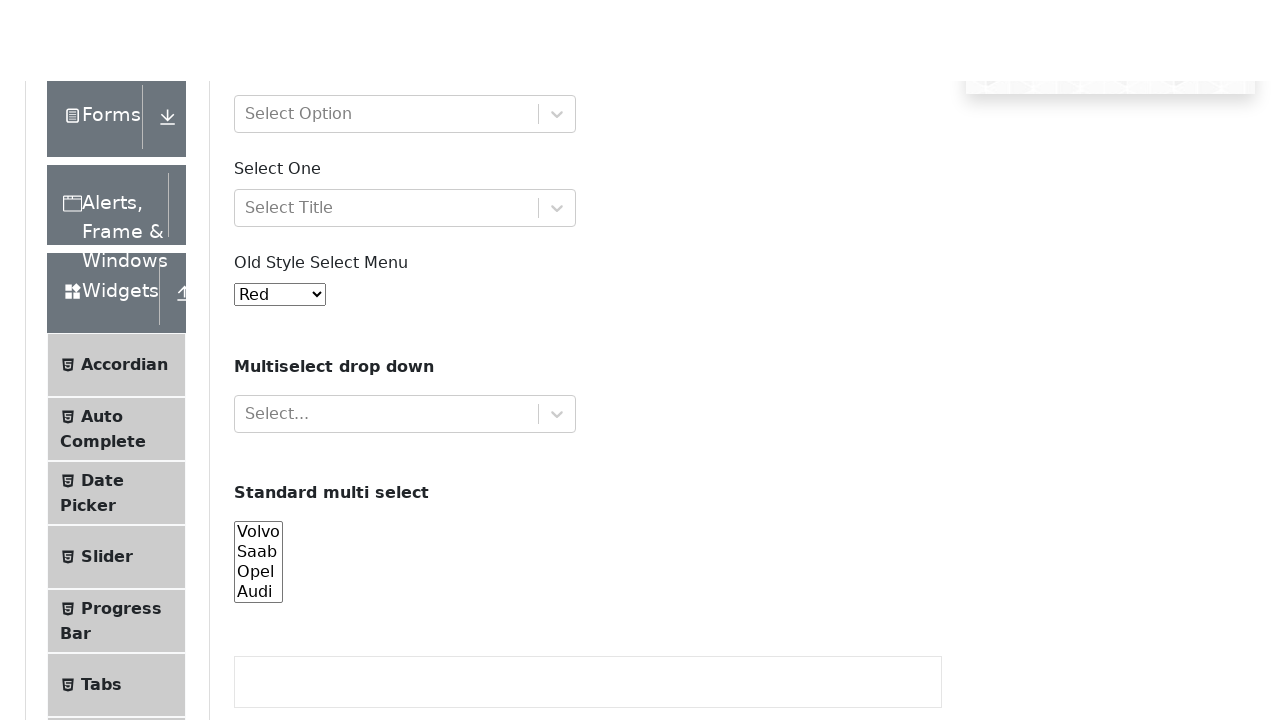

Clicked multi-select dropdown to open it at (386, 274) on #react-select-4-input >> .. >> ..
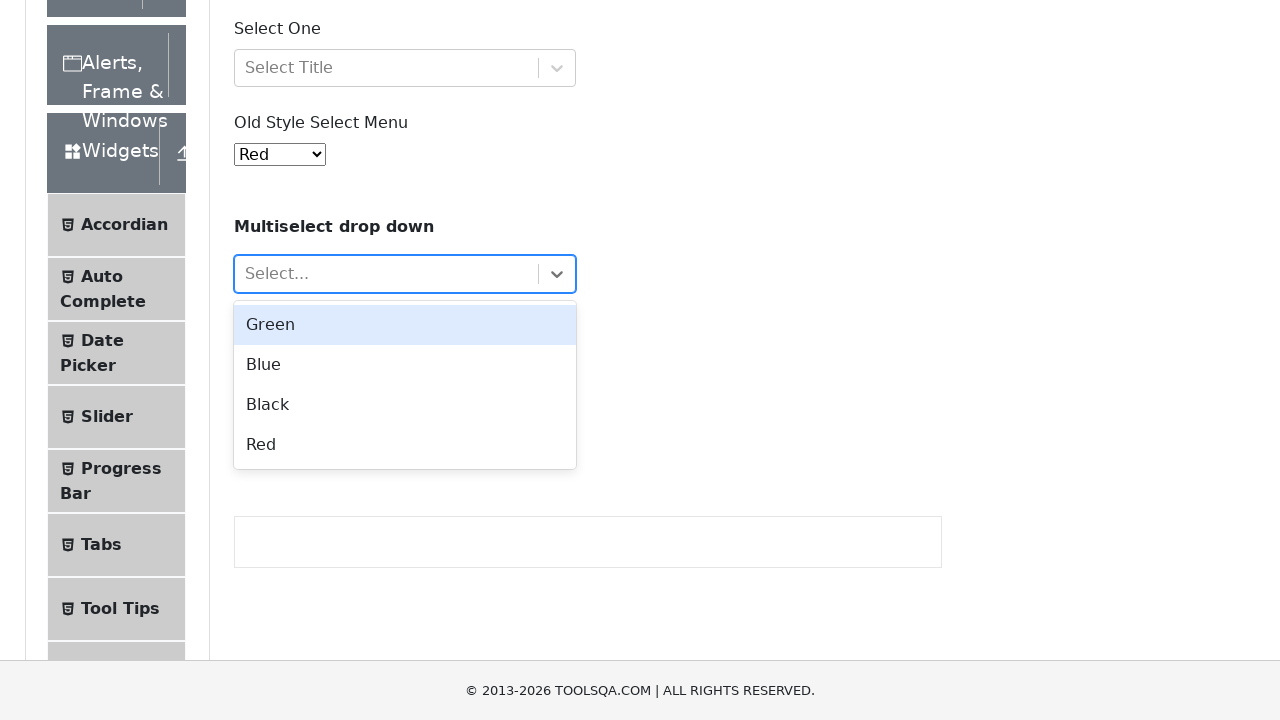

Selected 'Green' option from the dropdown menu at (405, 325) on xpath=//div[text()='Green']
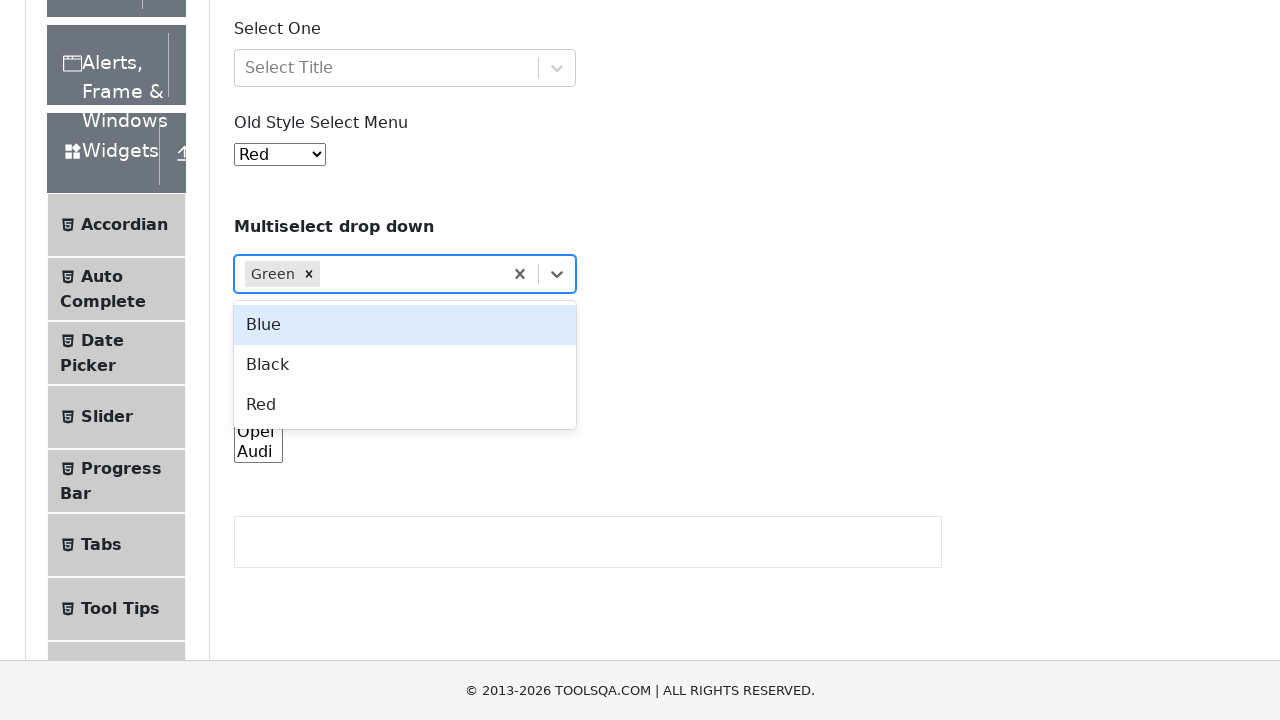

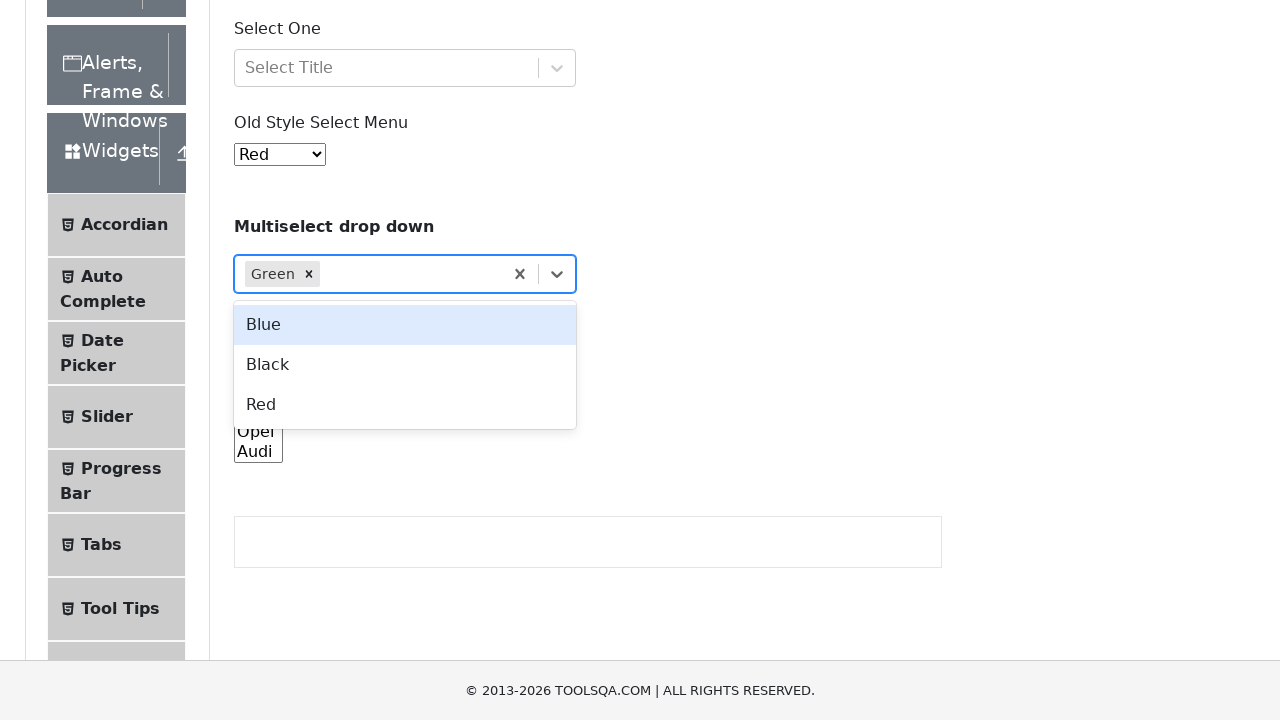